Tests slider interaction by dragging a slider element to change its value.

Starting URL: https://practice-automation.com/slider/

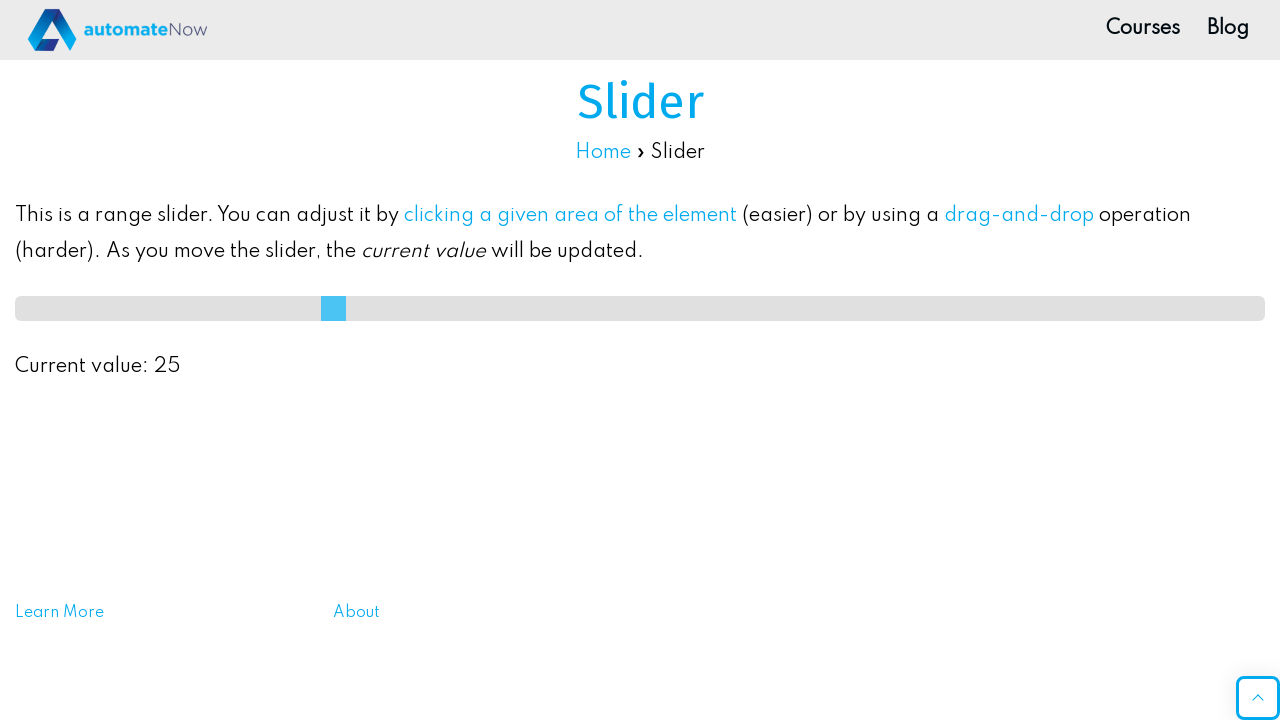

Located slider element with ID 'slideMe'
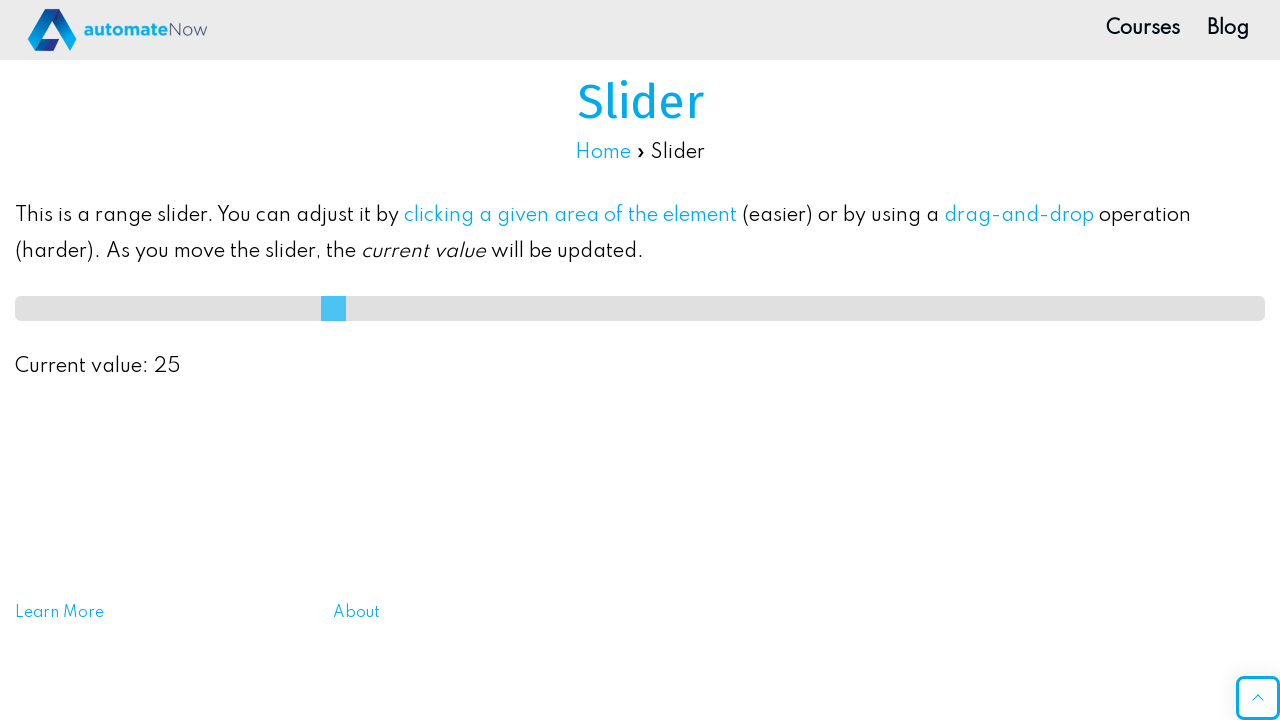

Retrieved bounding box coordinates of slider element
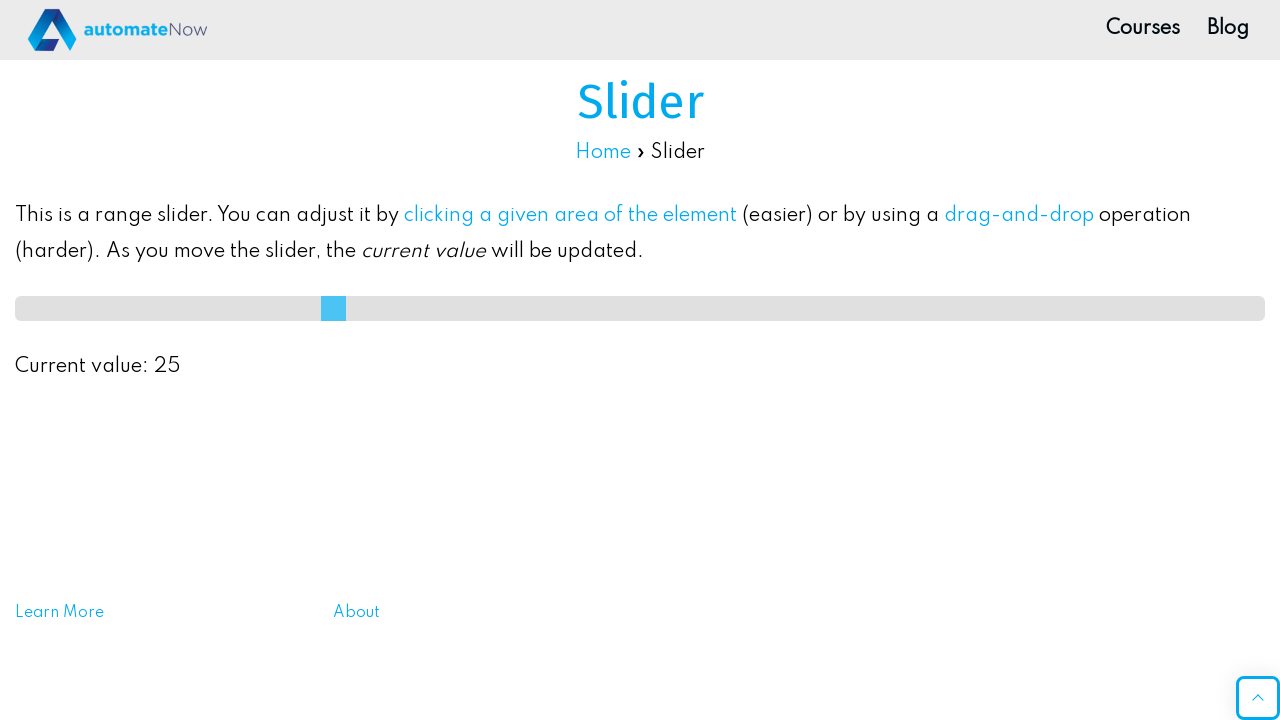

Moved mouse to center of slider element at (640, 308)
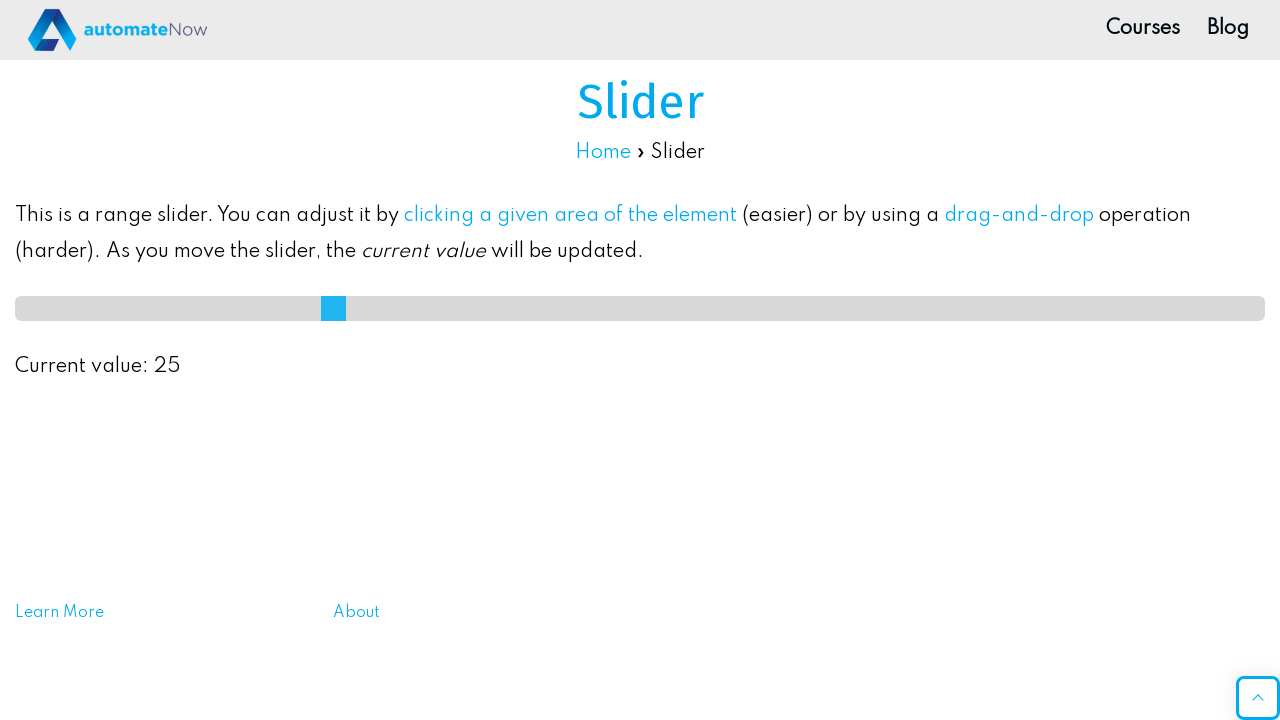

Pressed mouse button down on slider at (640, 308)
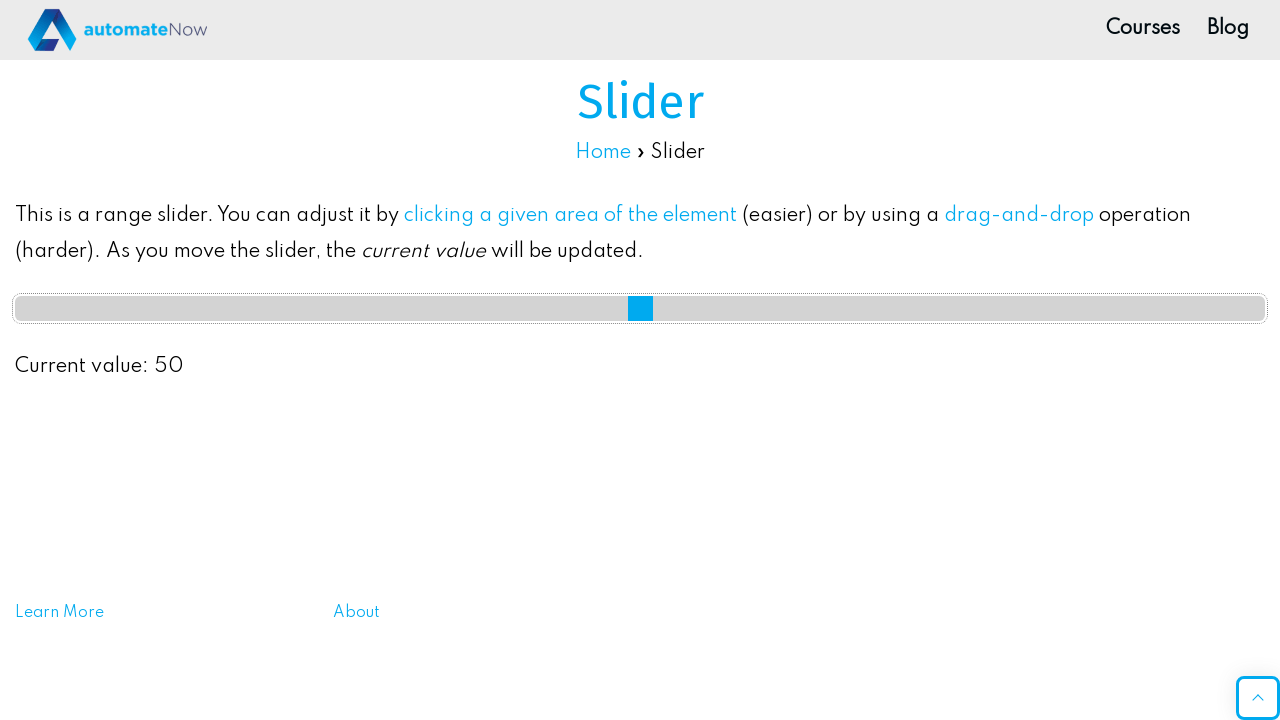

Dragged slider 200 pixels to the right at (840, 308)
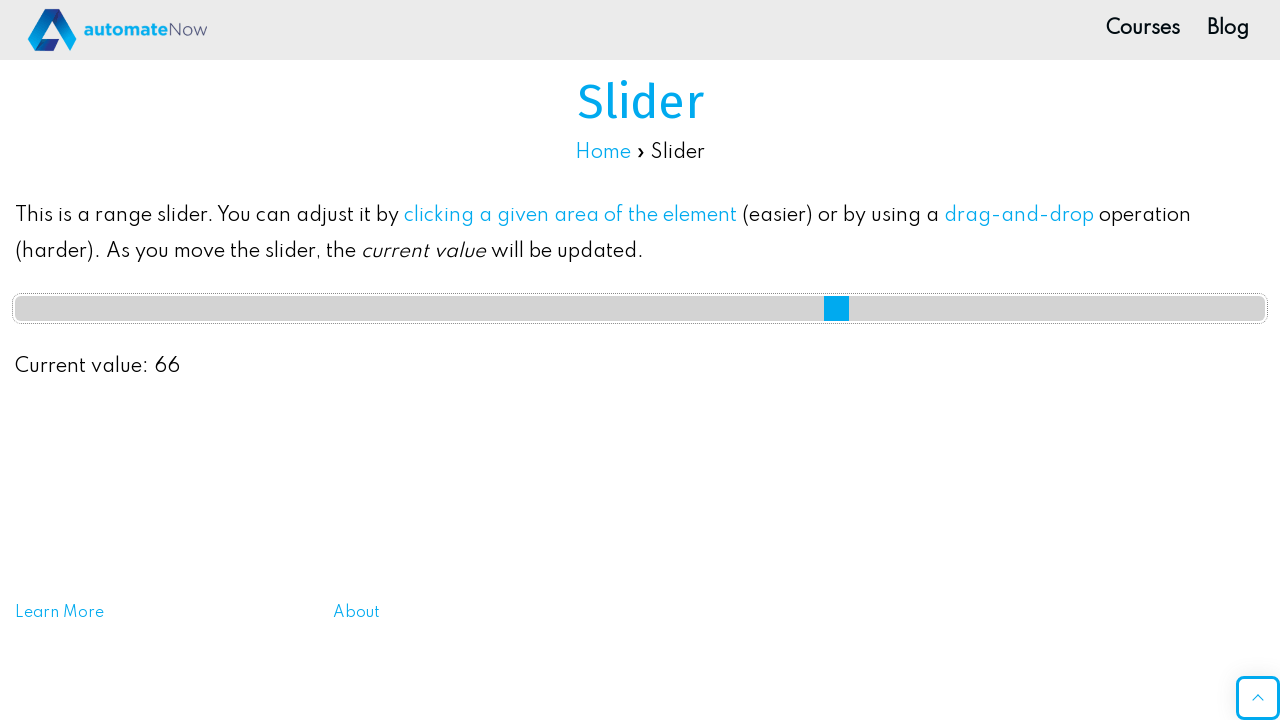

Released mouse button to complete slider drag interaction at (840, 308)
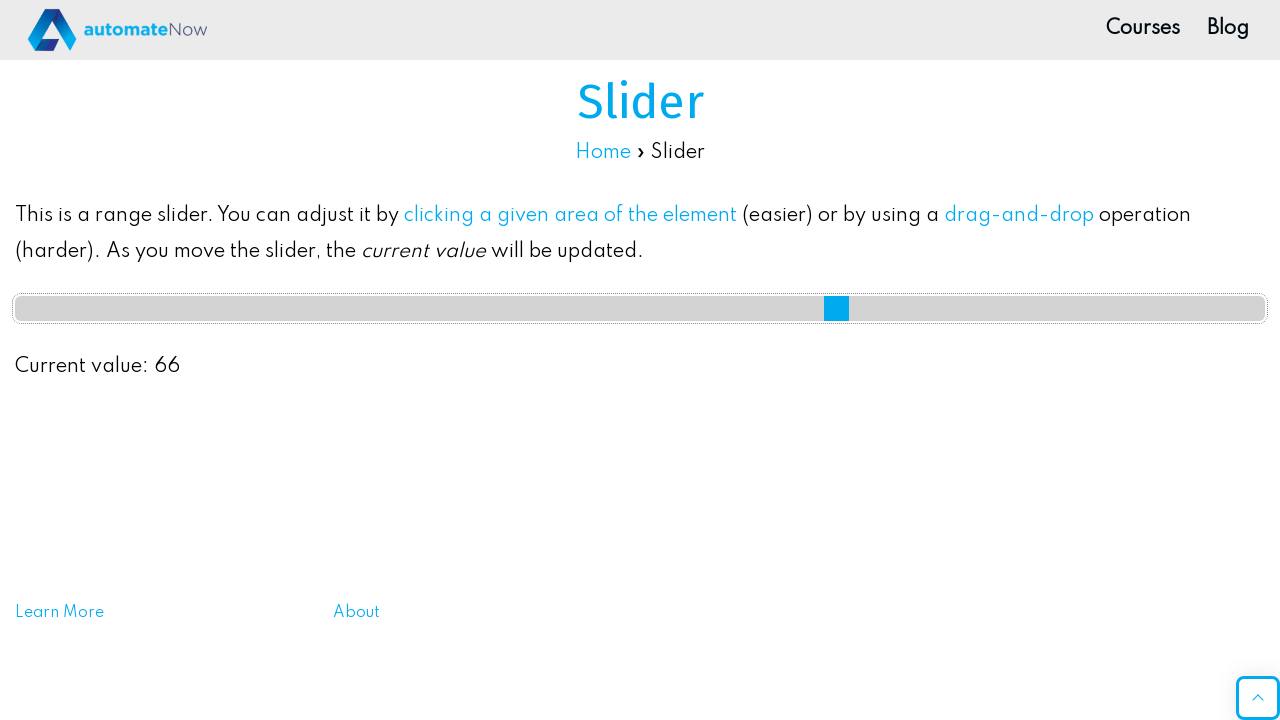

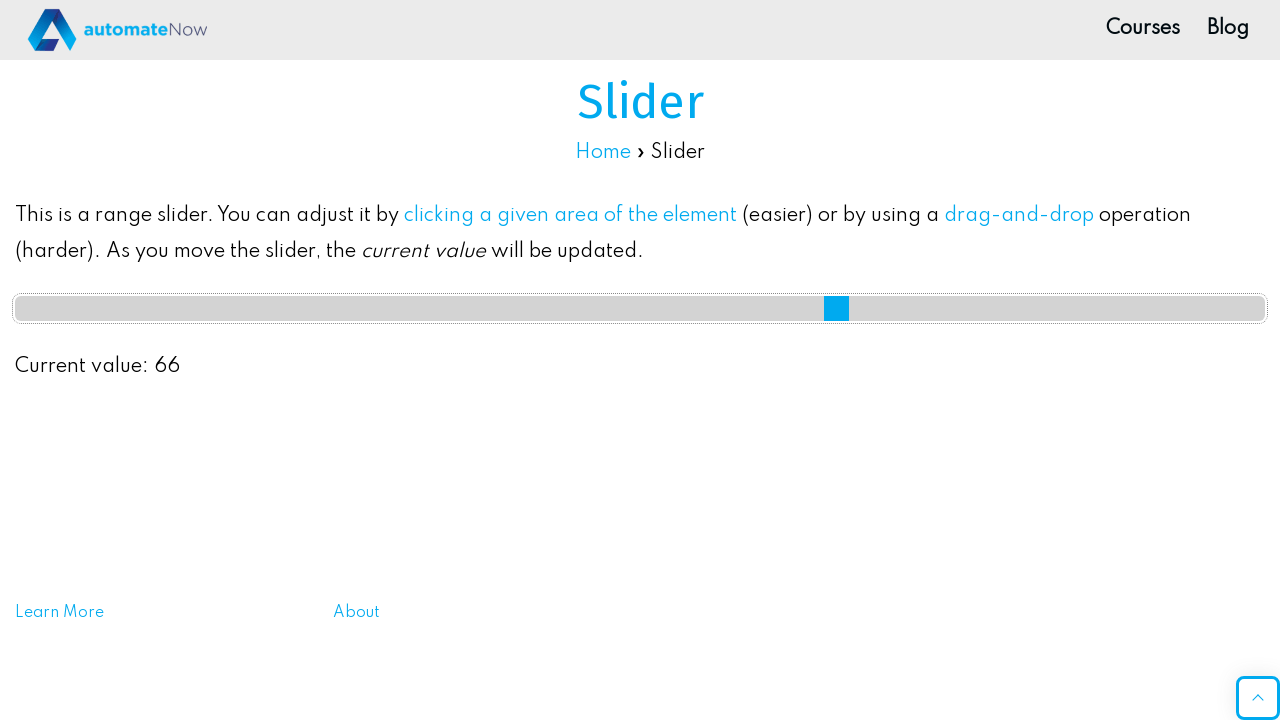